Tests dropdown functionality by selecting "Two" from a dropdown menu and verifying the selection was made correctly

Starting URL: https://www.selenium.dev/selenium/web/web-form.html

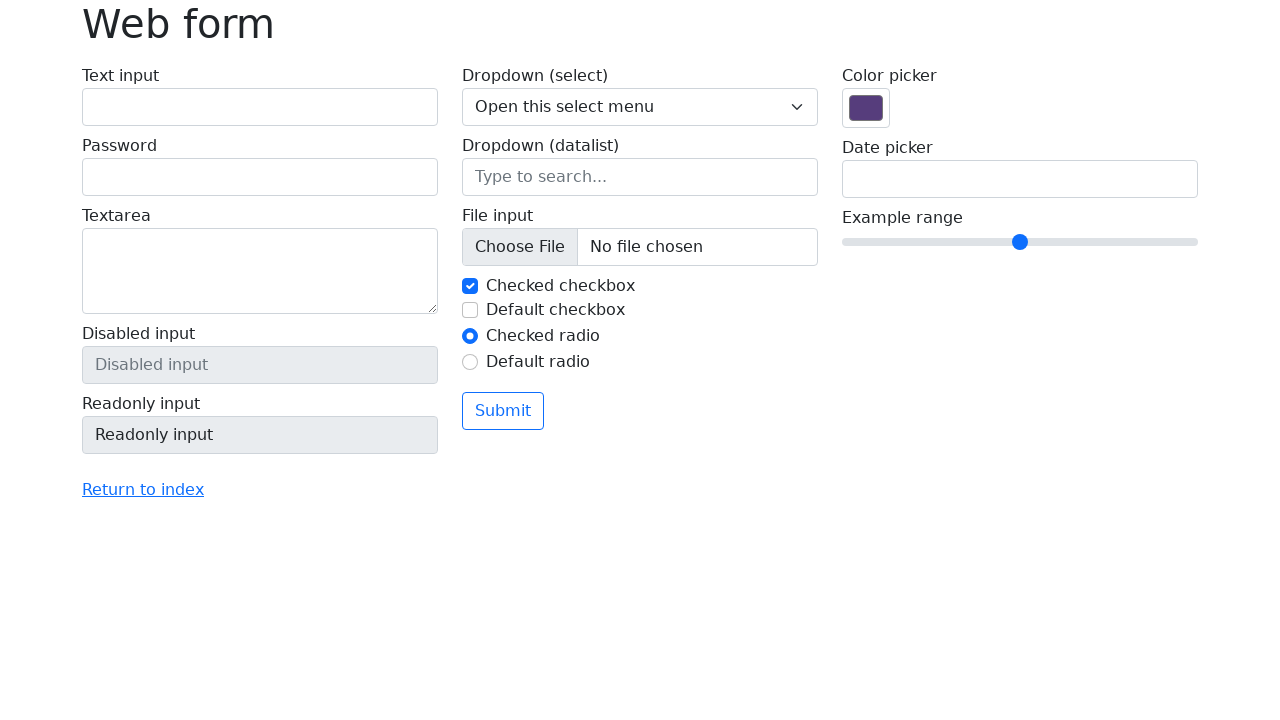

Selected 'Two' from the dropdown menu on select[name='my-select']
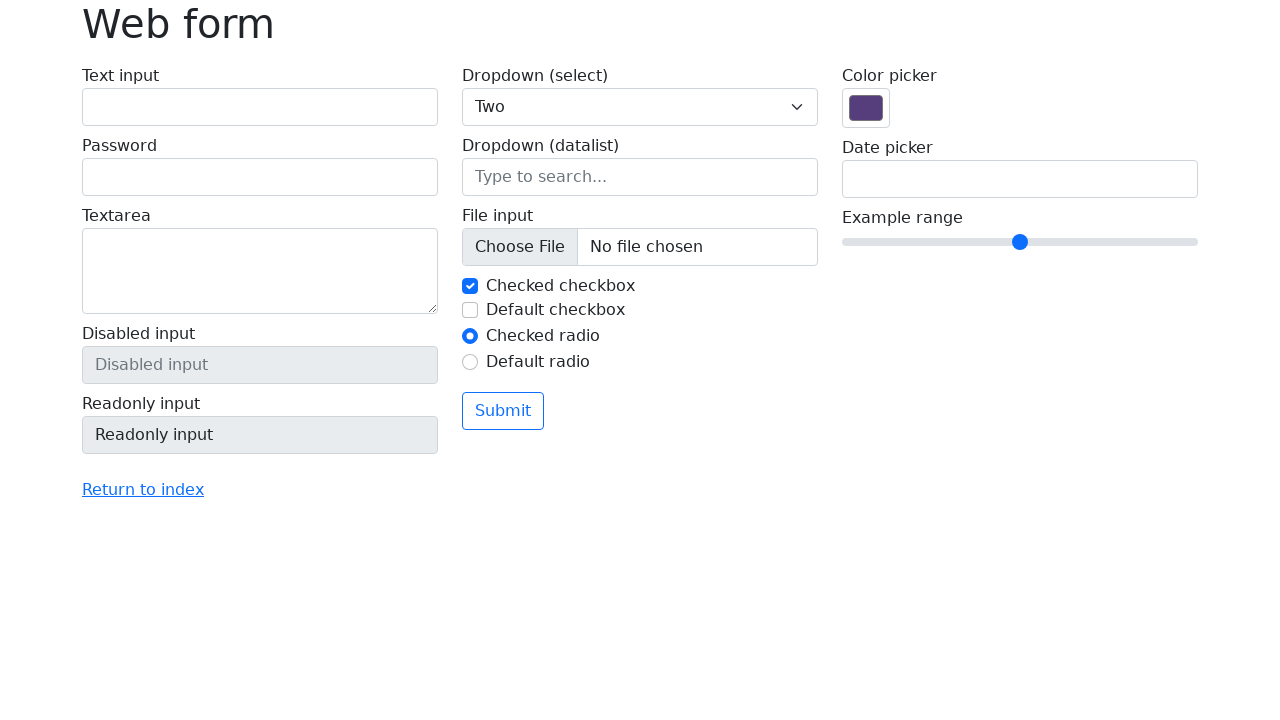

Retrieved the selected dropdown value
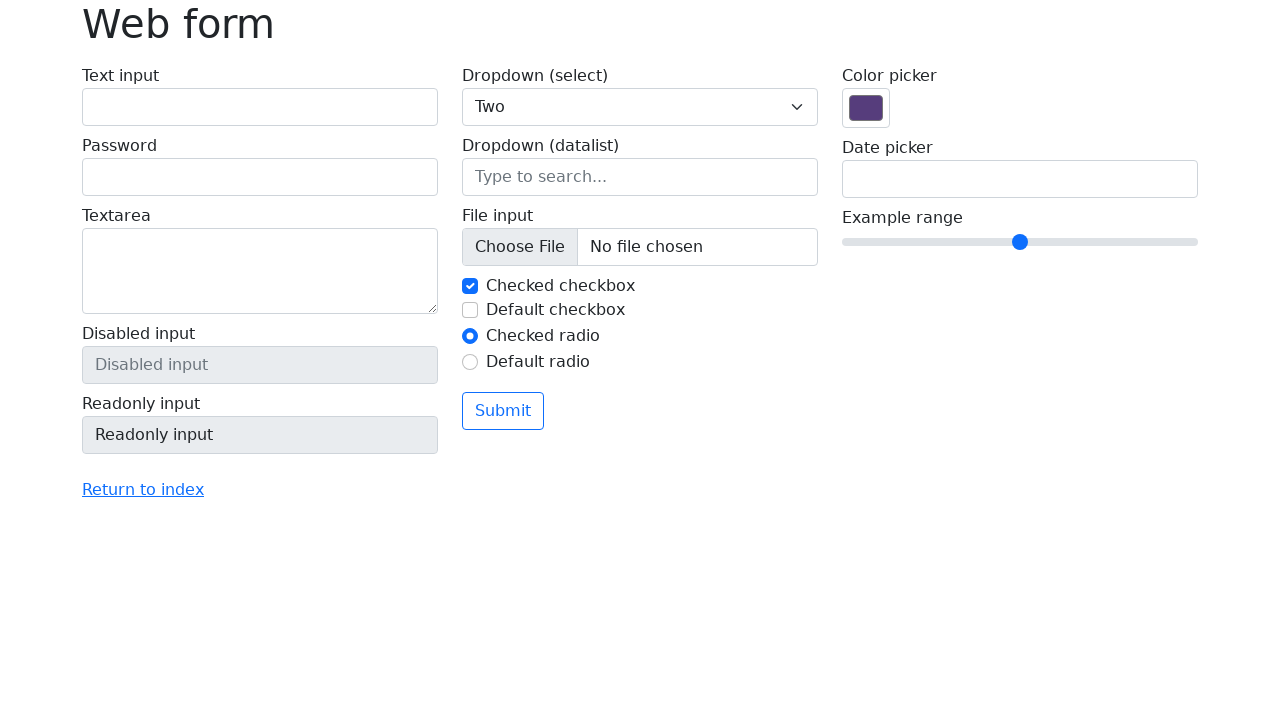

Verified that 'Two' is the selected option in the dropdown
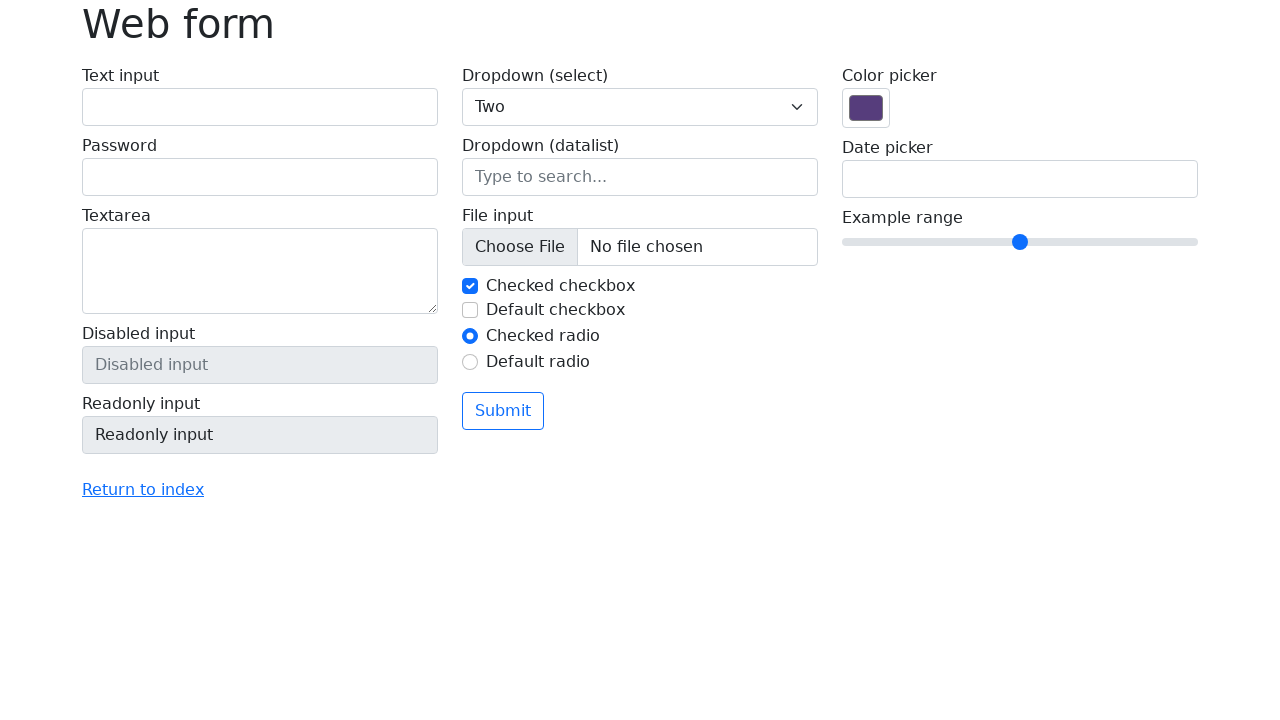

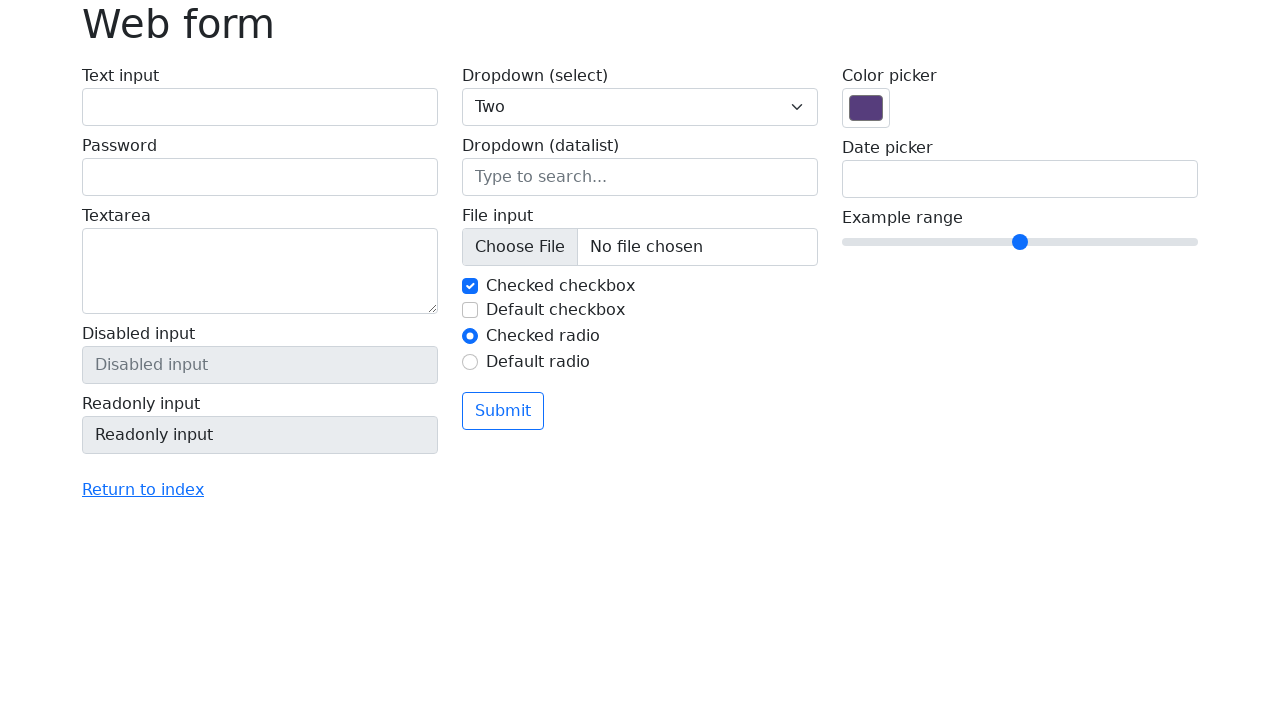